Tests various XPath locators on a home theater website by verifying element counts for sliders, buttons, filters, and other UI components

Starting URL: http://qa.skillbox.ru/module19/

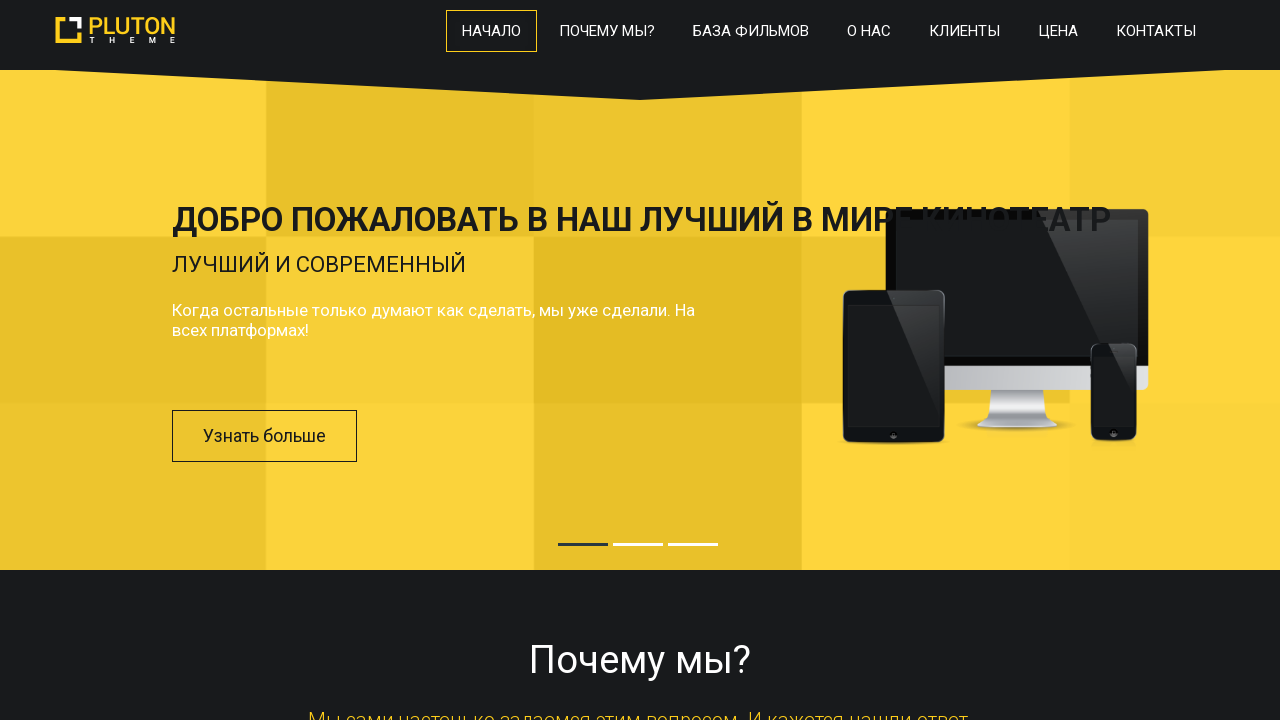

Located slider previous button element
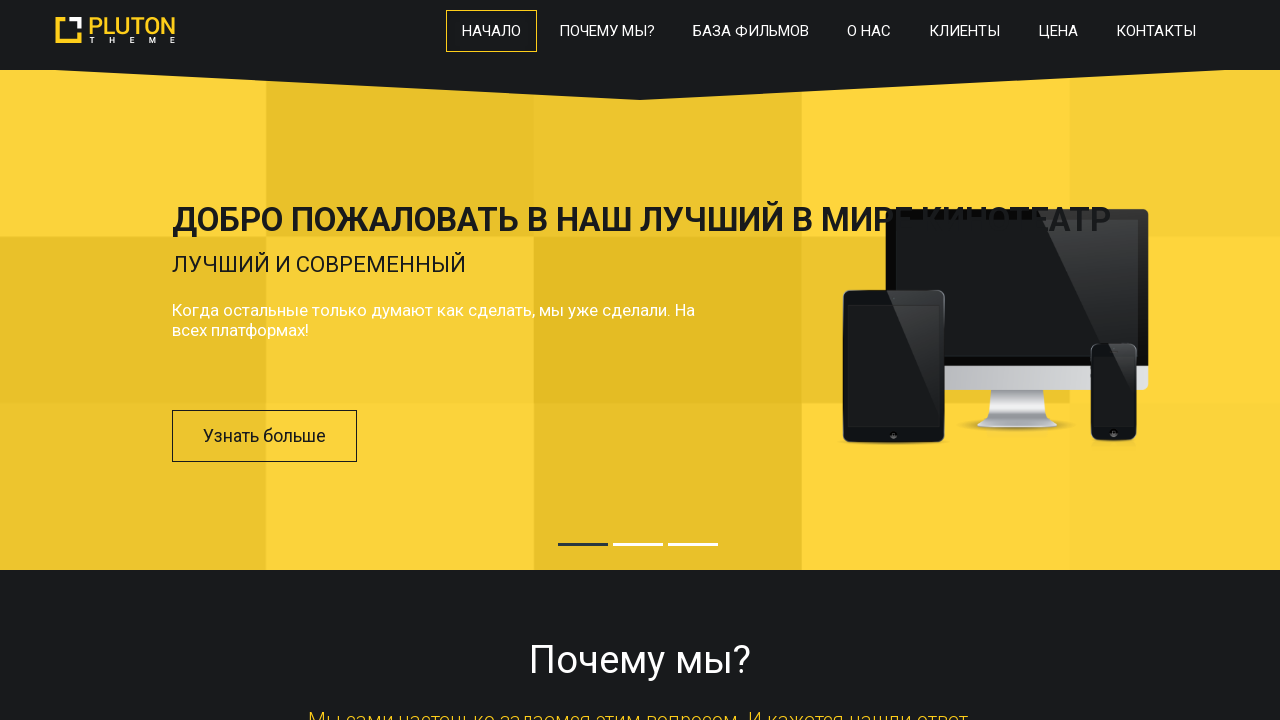

Verified slider previous button count equals 1
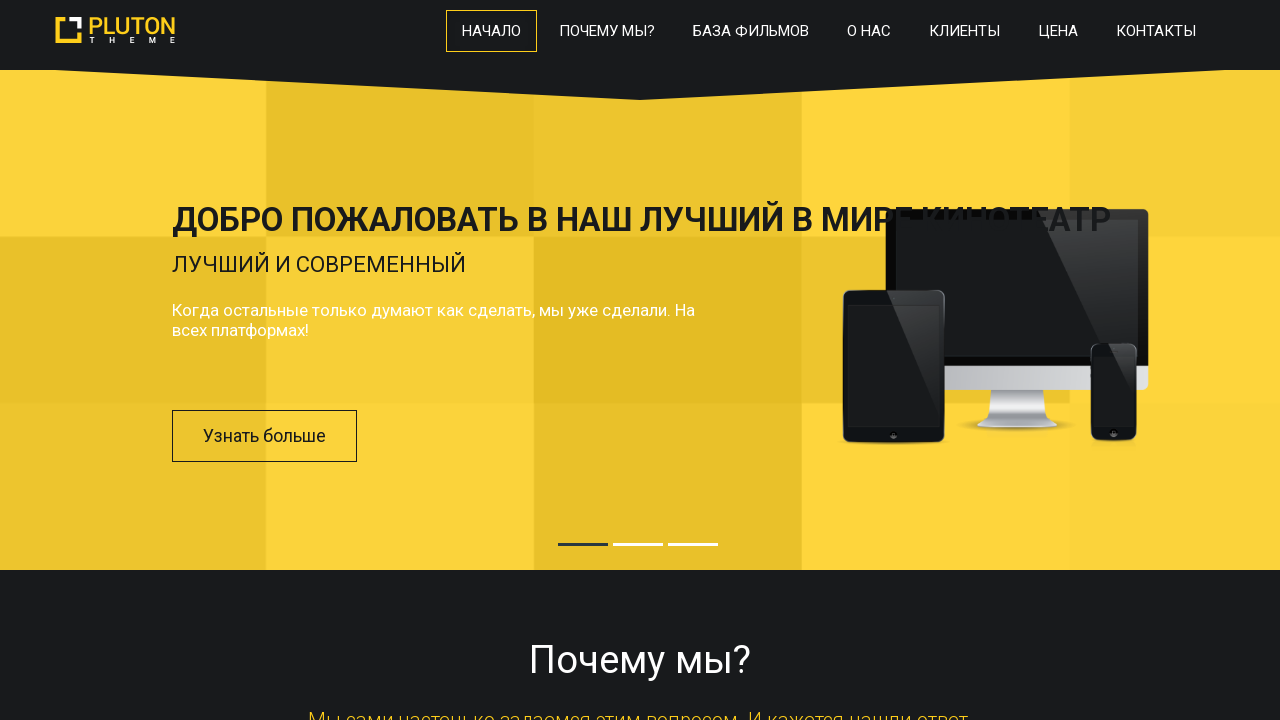

Located 'Learn more' buttons in slider
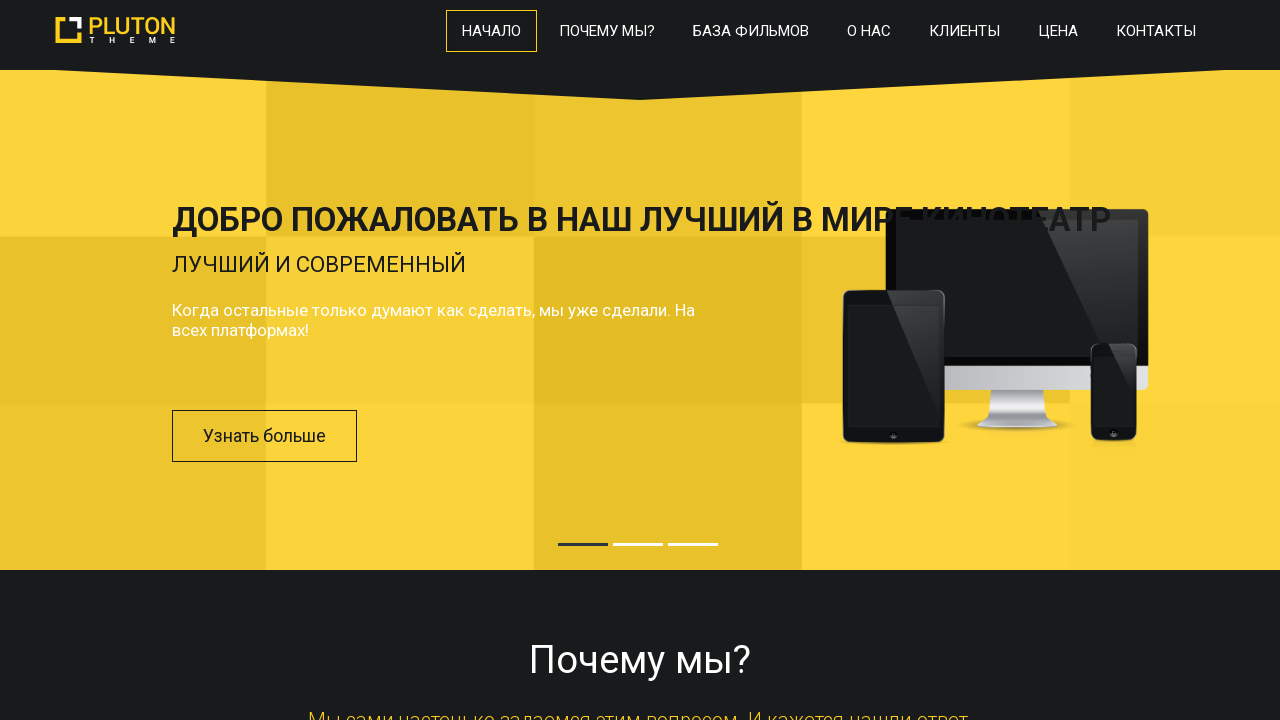

Verified 'Learn more' buttons count equals 3
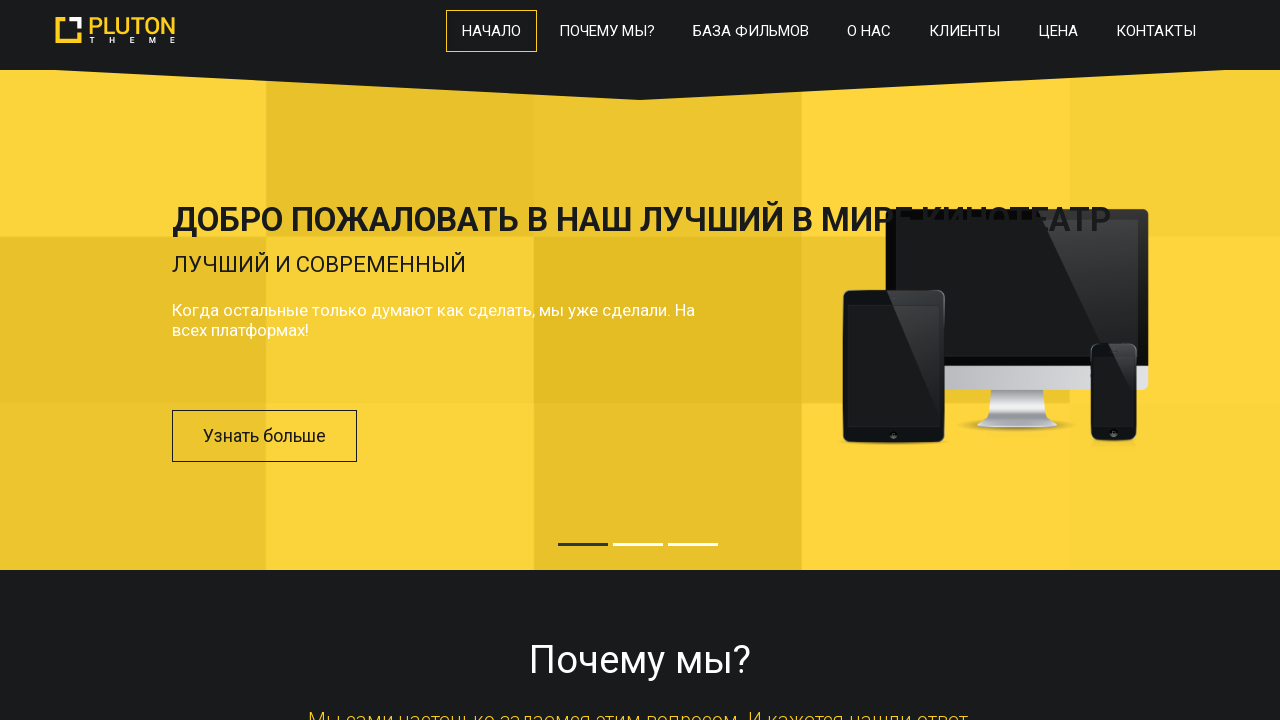

Located inactive filter elements
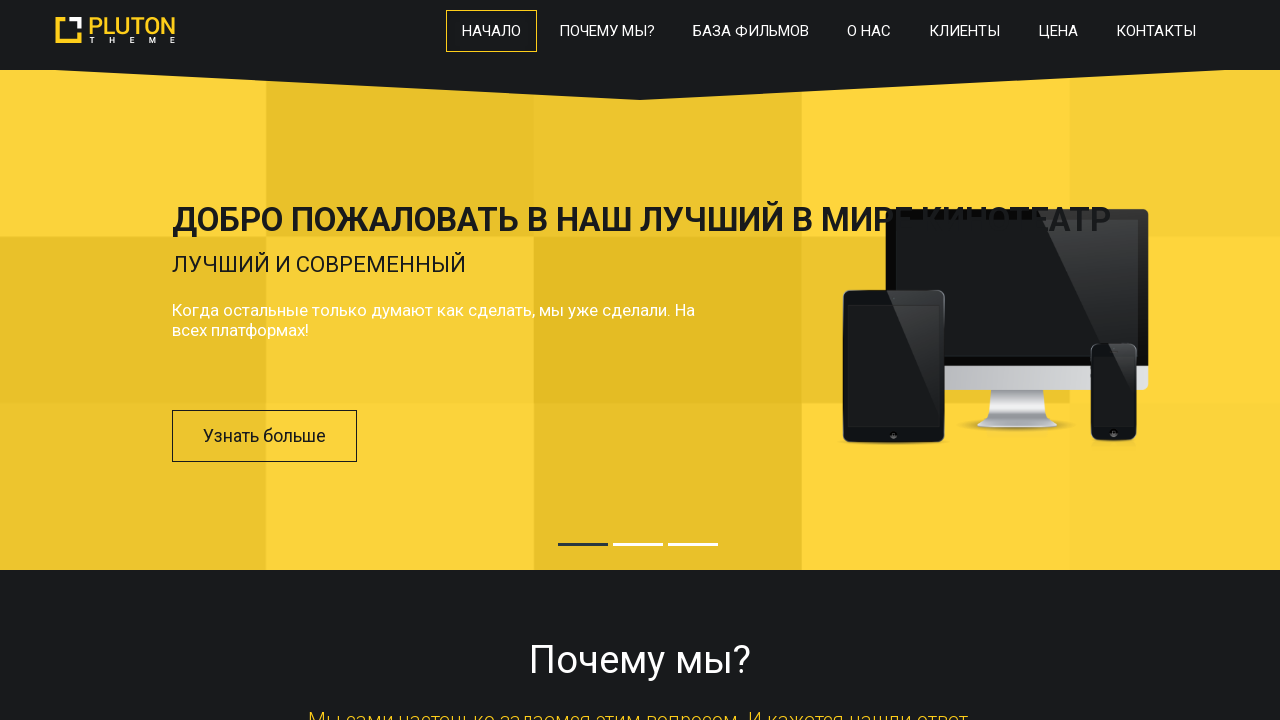

Verified inactive filters count equals 4
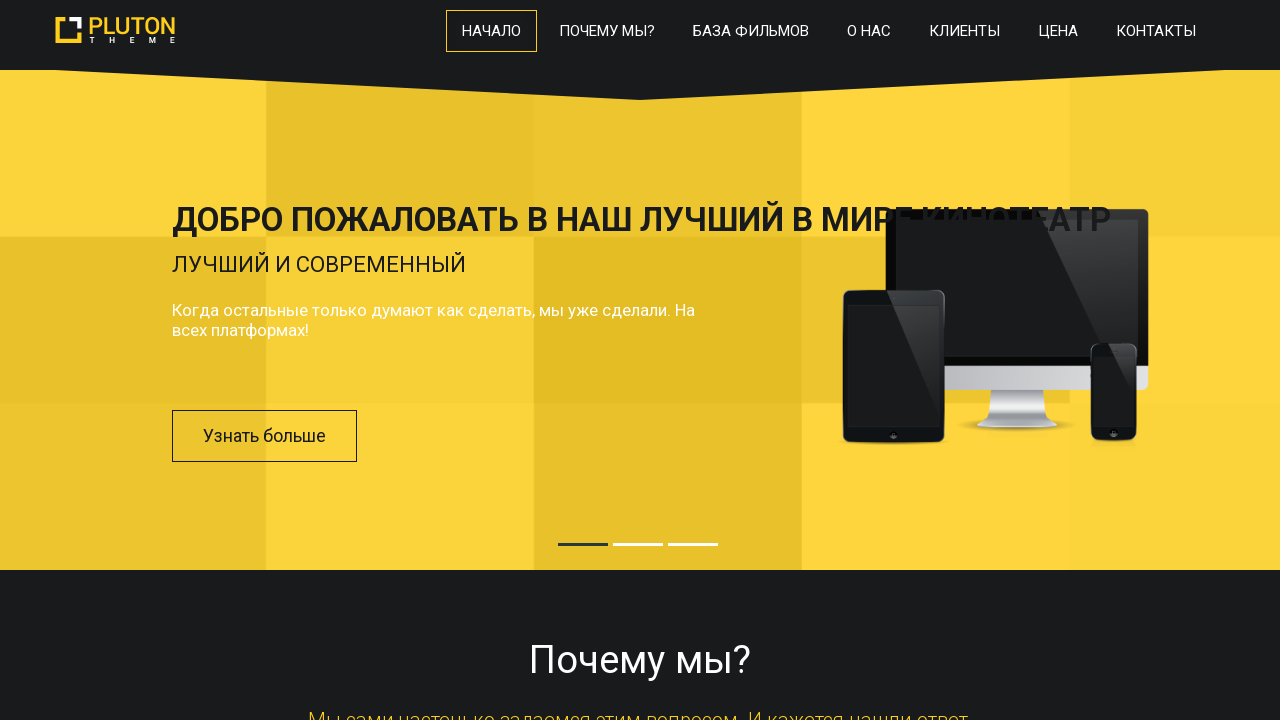

Located elements with class starting with 'button'
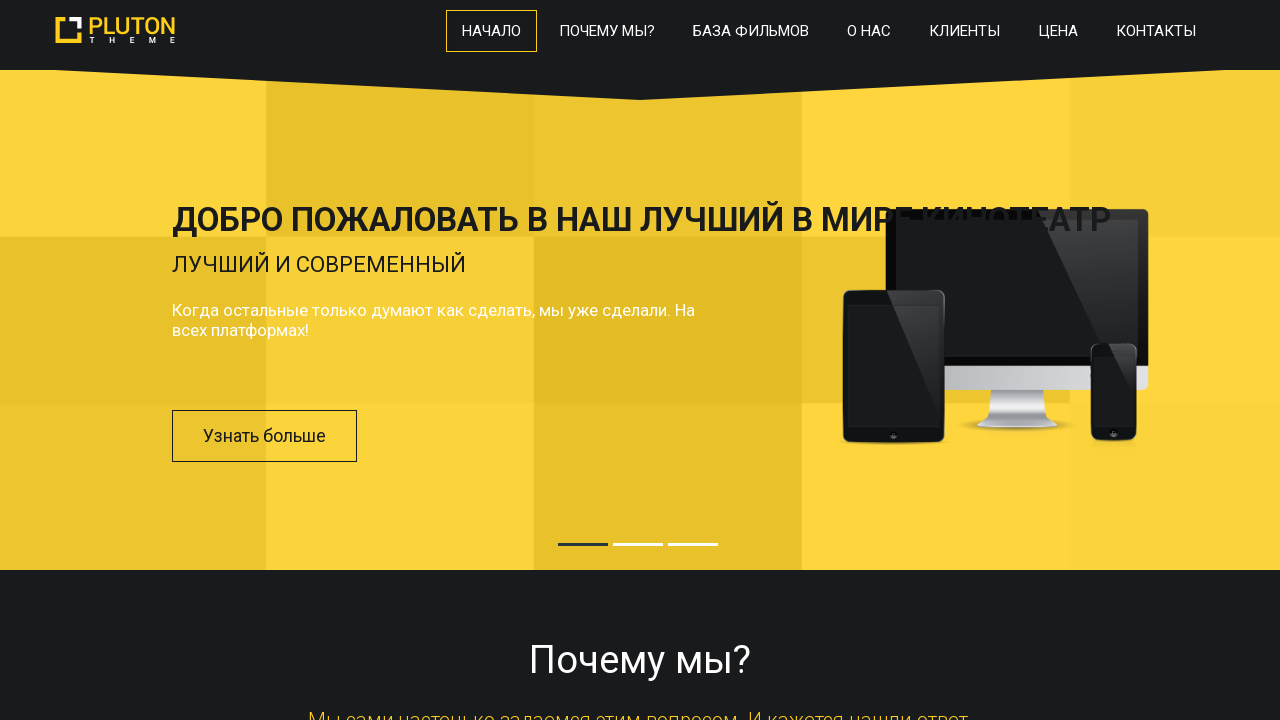

Verified button elements count equals 7
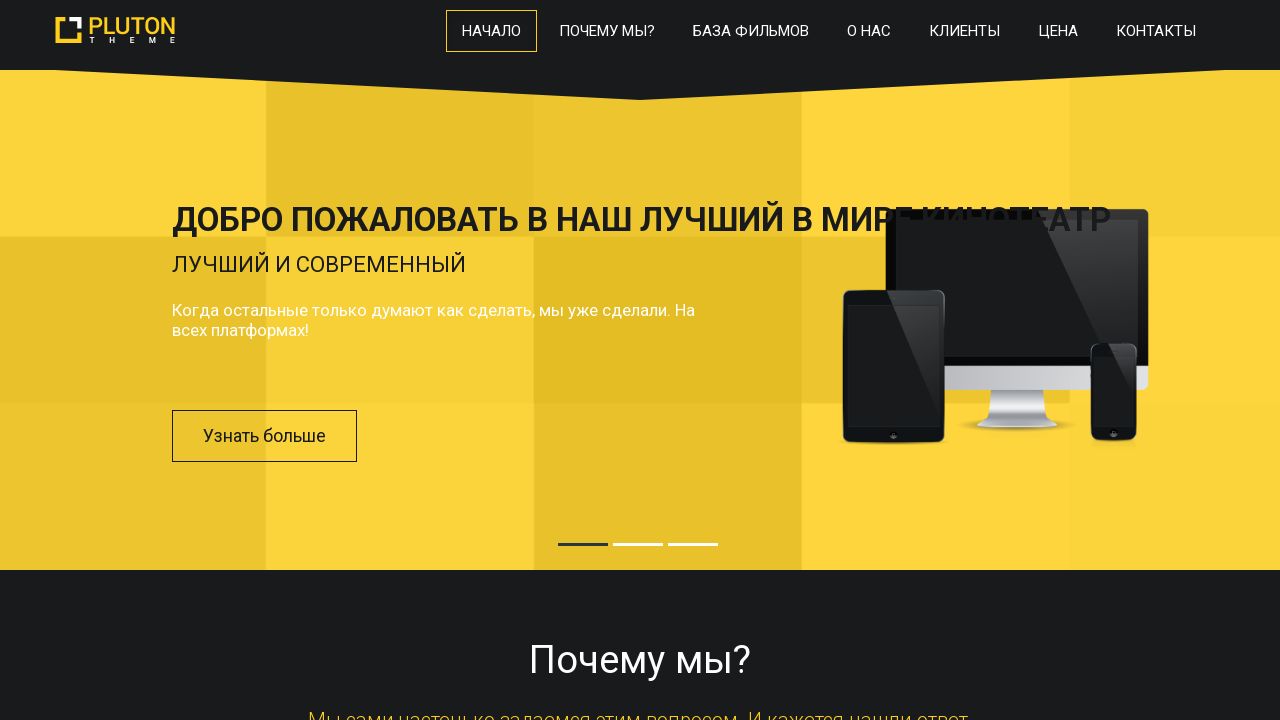

Located 'Subscribe now' button
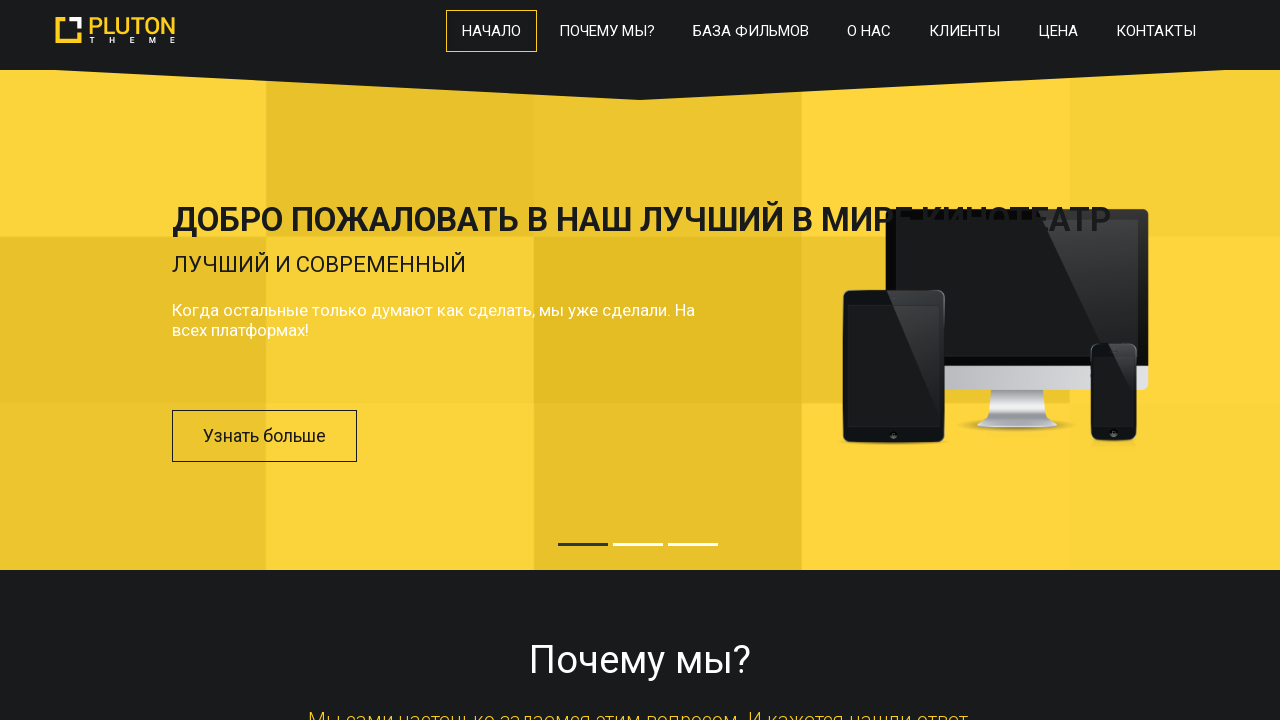

Verified 'Subscribe now' button count equals 1
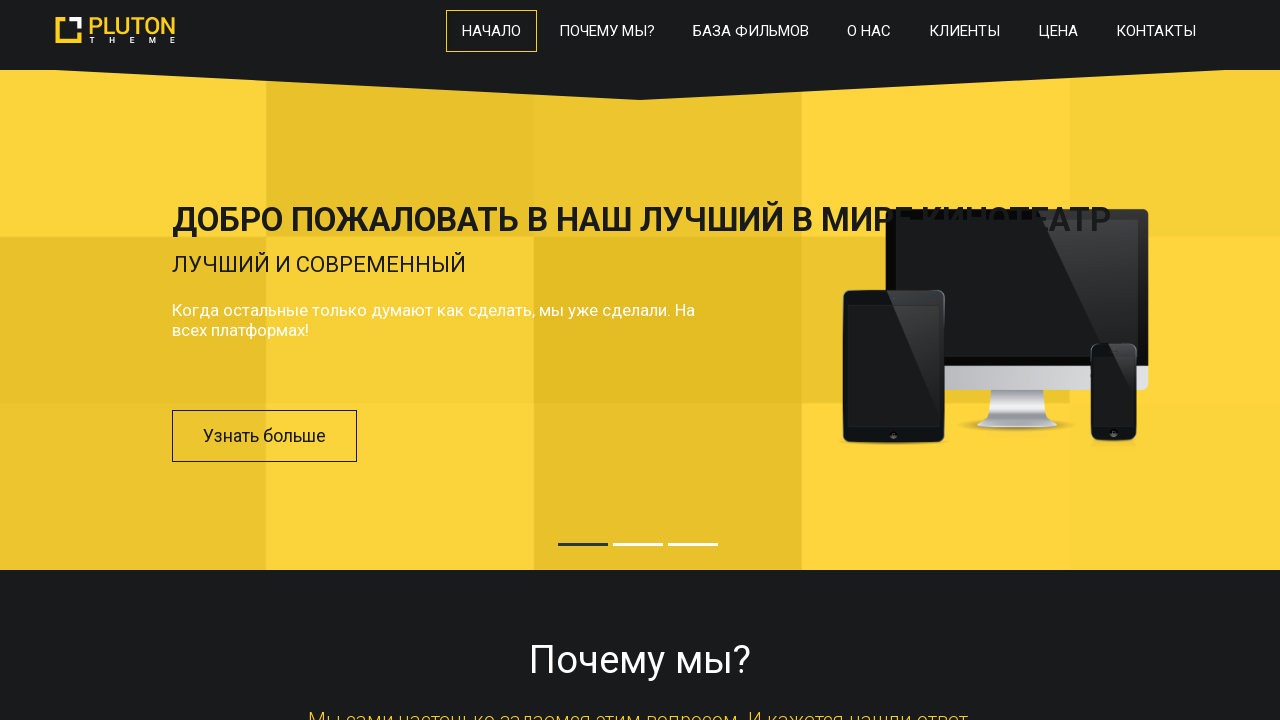

Located client images in 'Our clients' section
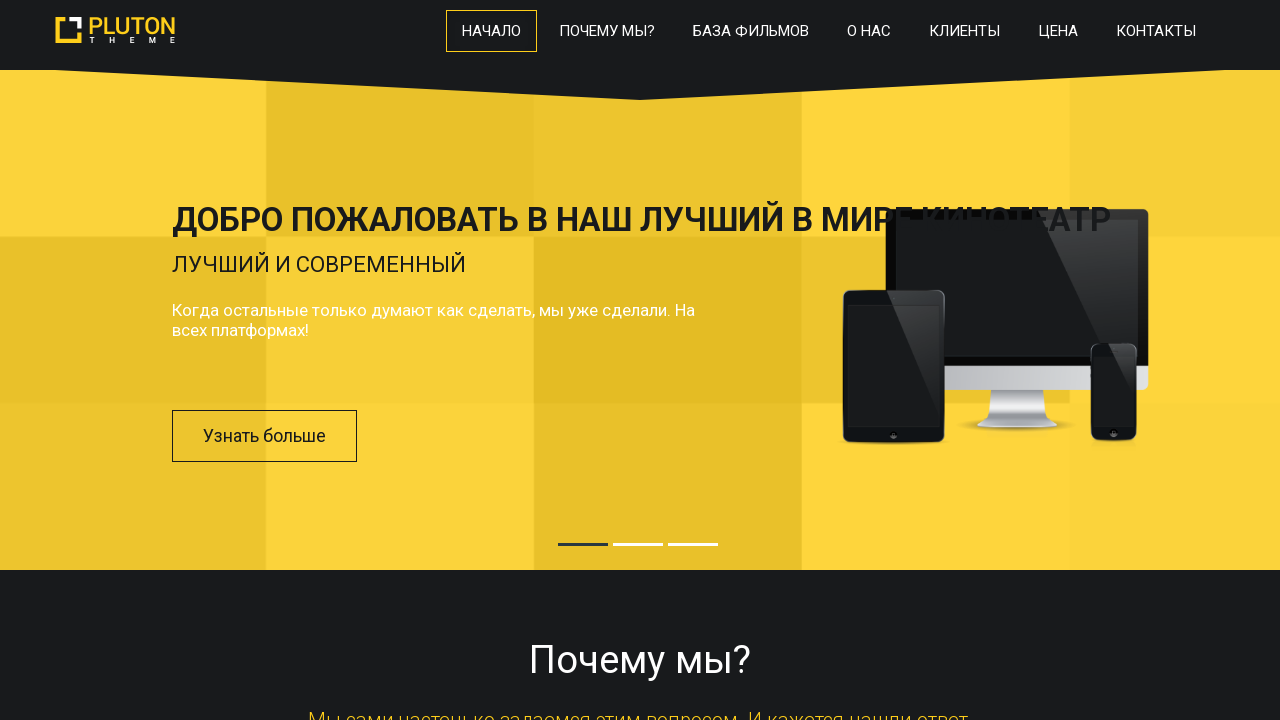

Verified client images count equals 17
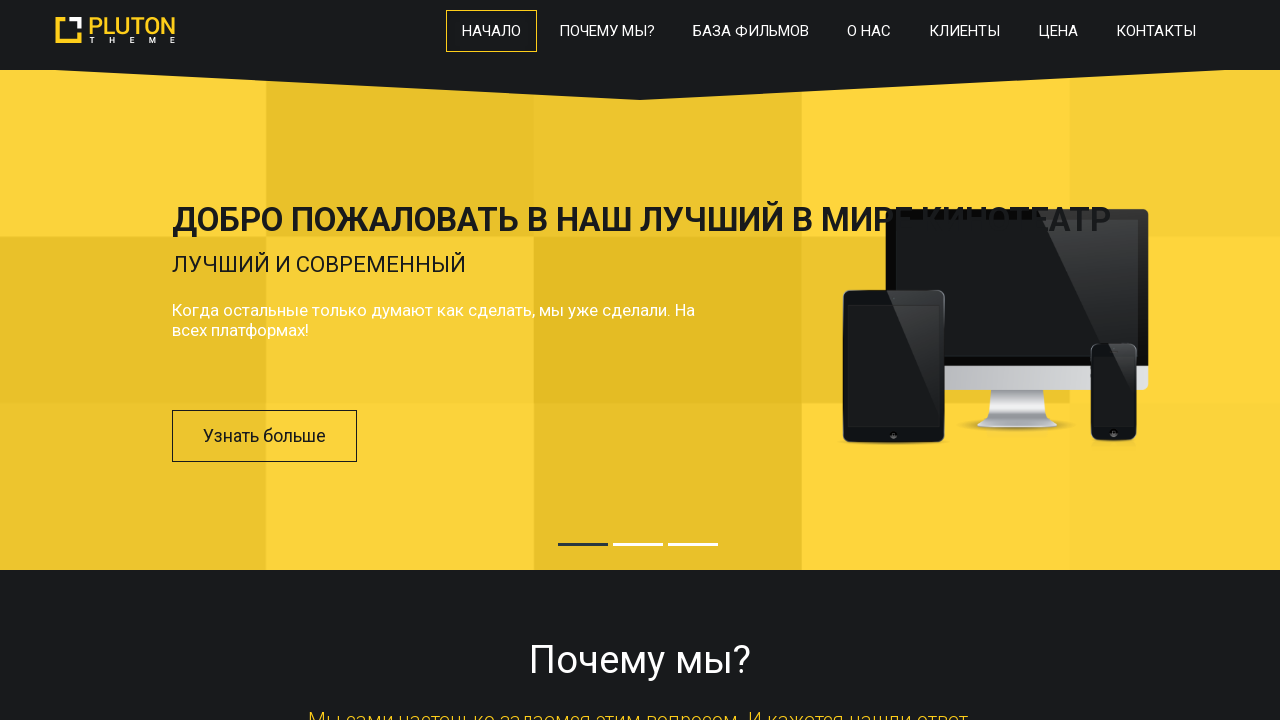

Located price elements after 'Amateur' tariff
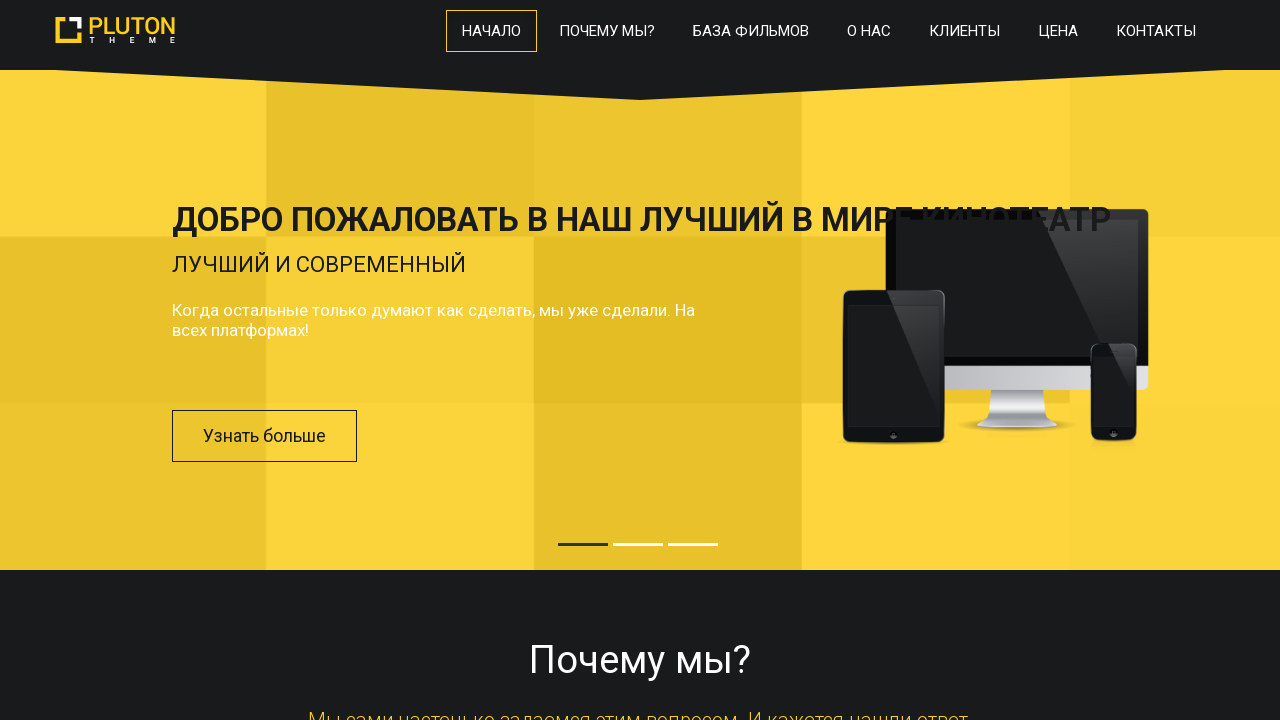

Verified price elements count equals 3
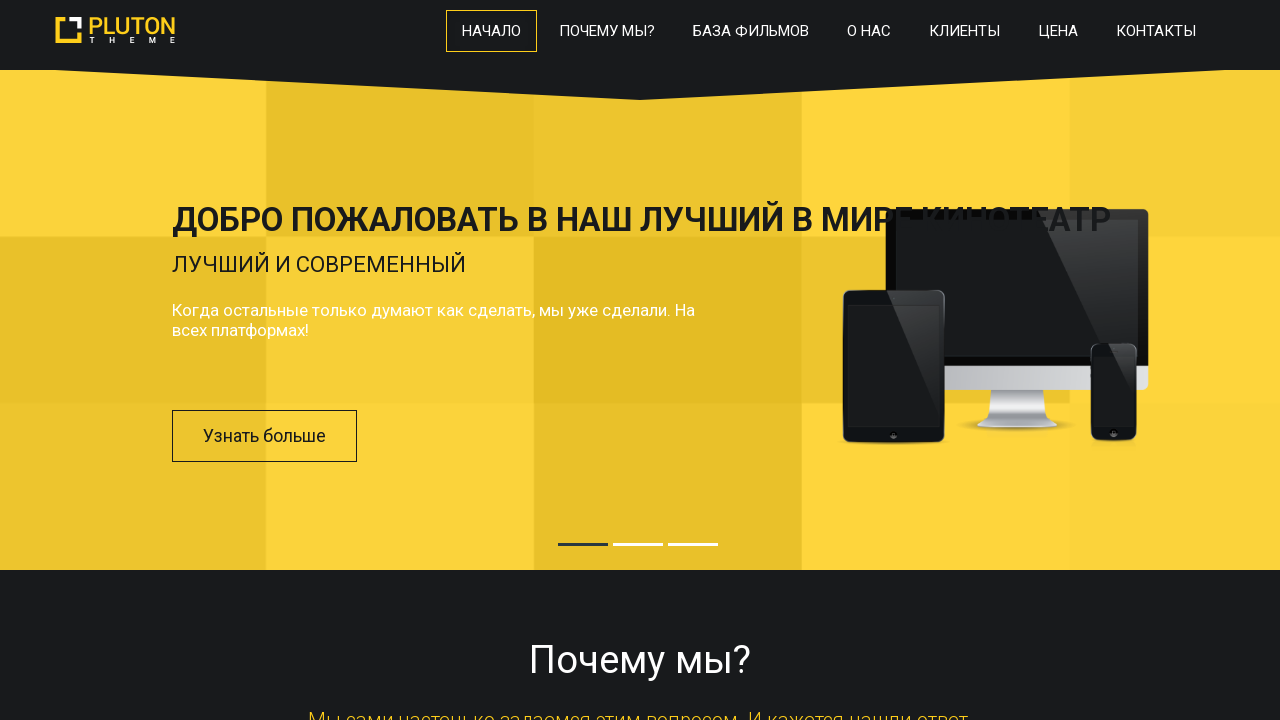

Located input fields in contact form
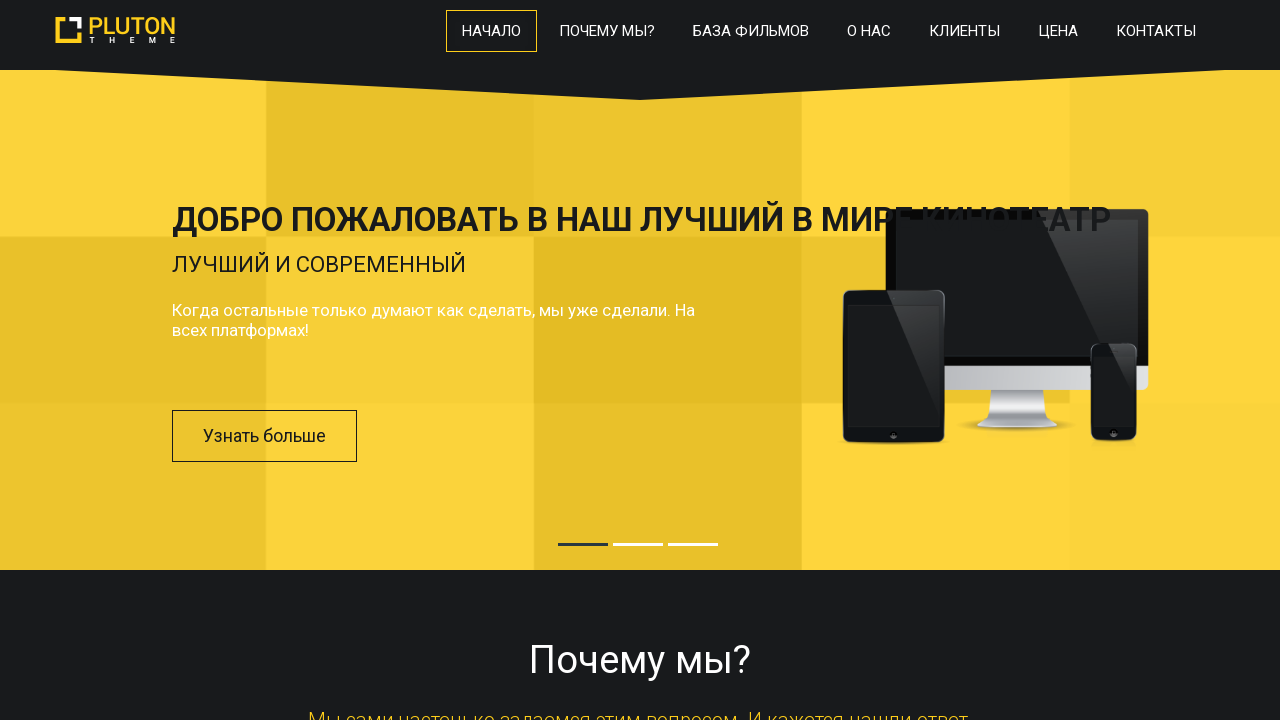

Verified contact form input fields count equals 3
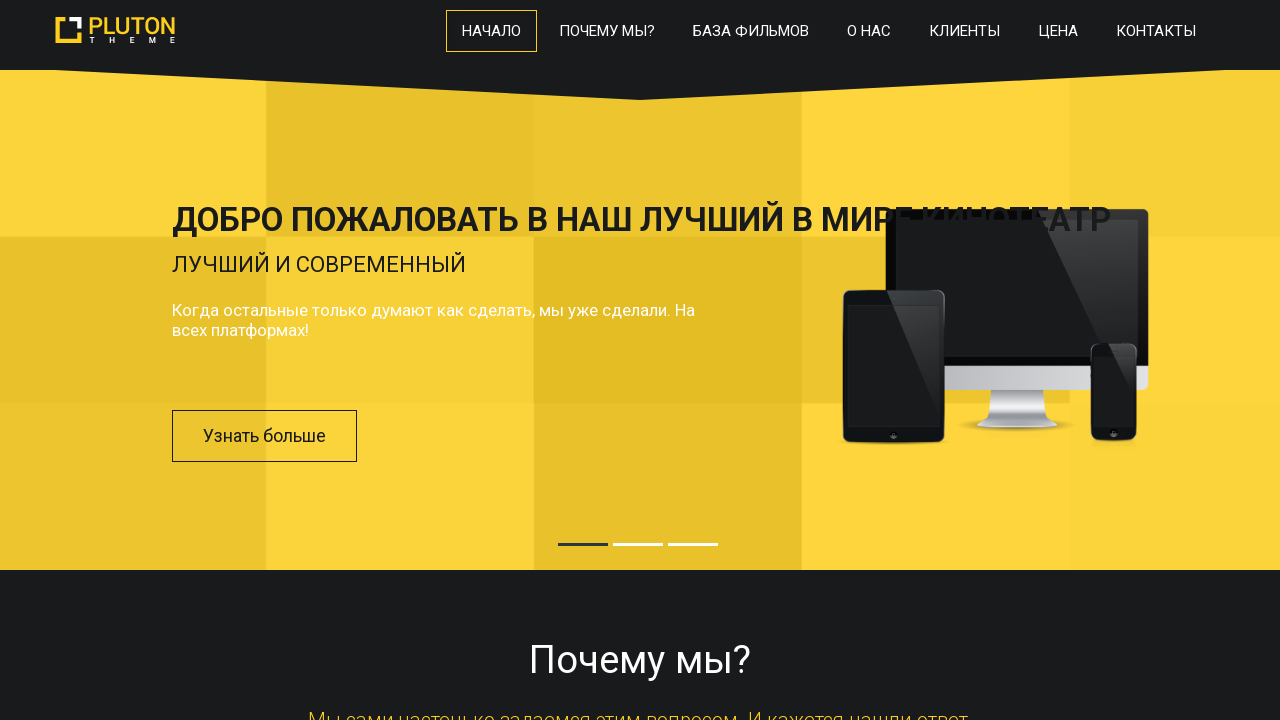

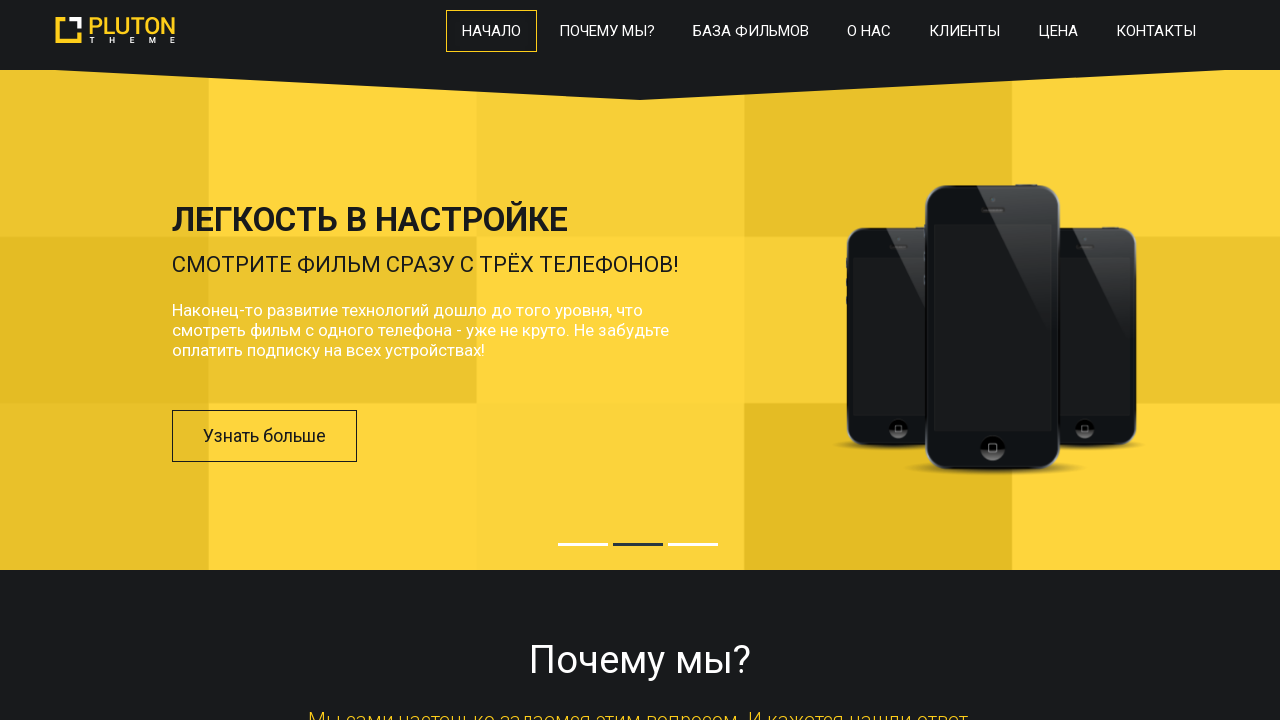